Tests JavaScript alert handling by clicking a button that triggers an alert and then accepting the alert dialog

Starting URL: https://demoqa.com/alerts

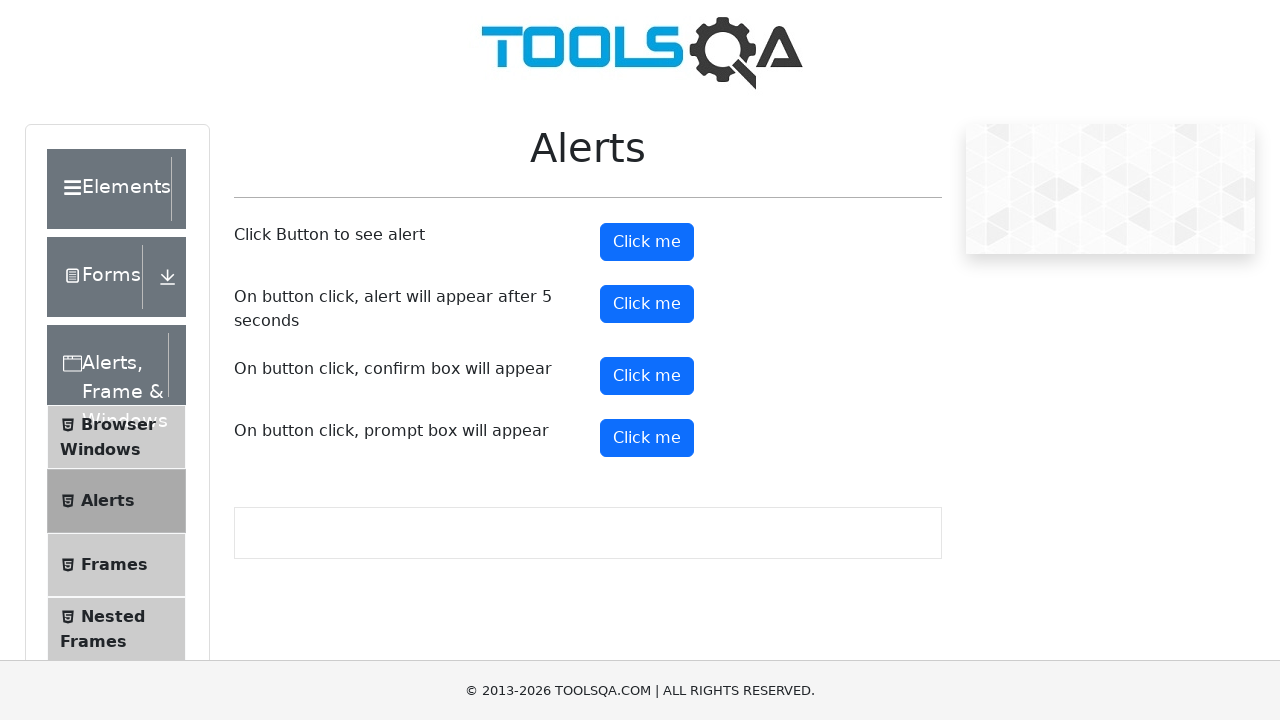

Set up dialog handler to auto-accept alerts
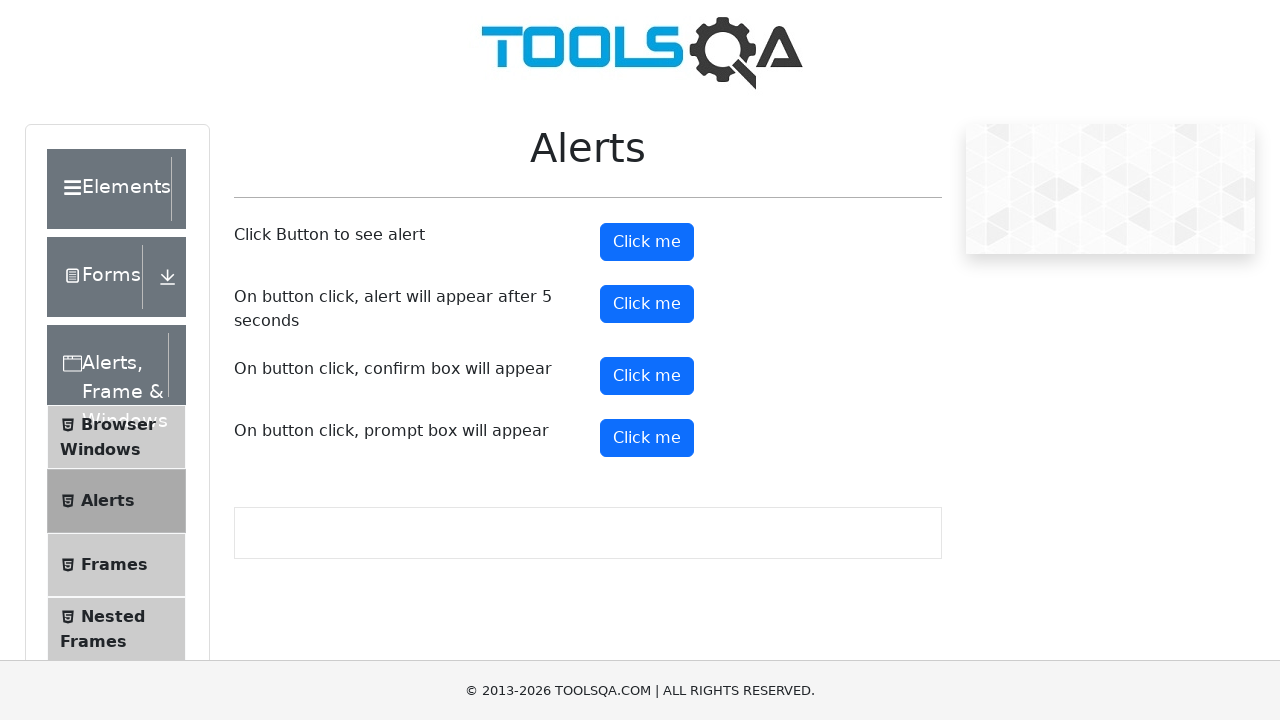

Clicked alert button to trigger JavaScript alert at (647, 242) on #alertButton
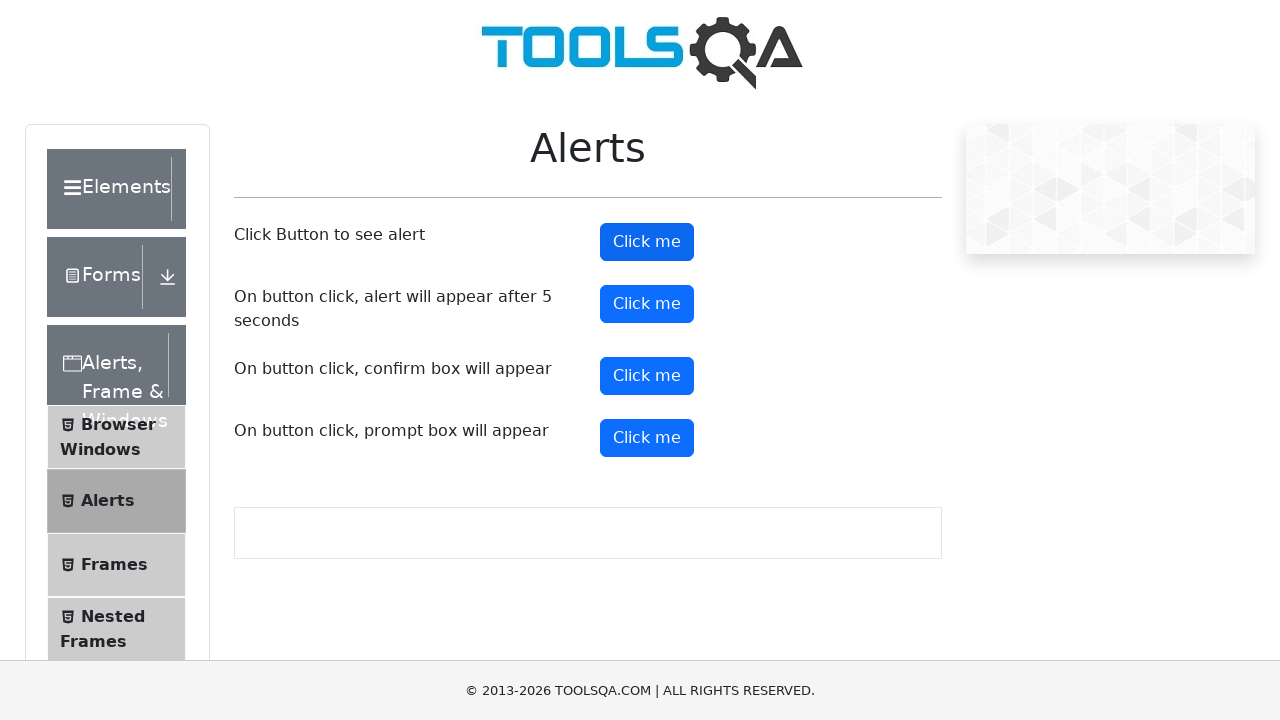

Waited for alert dialog to be processed
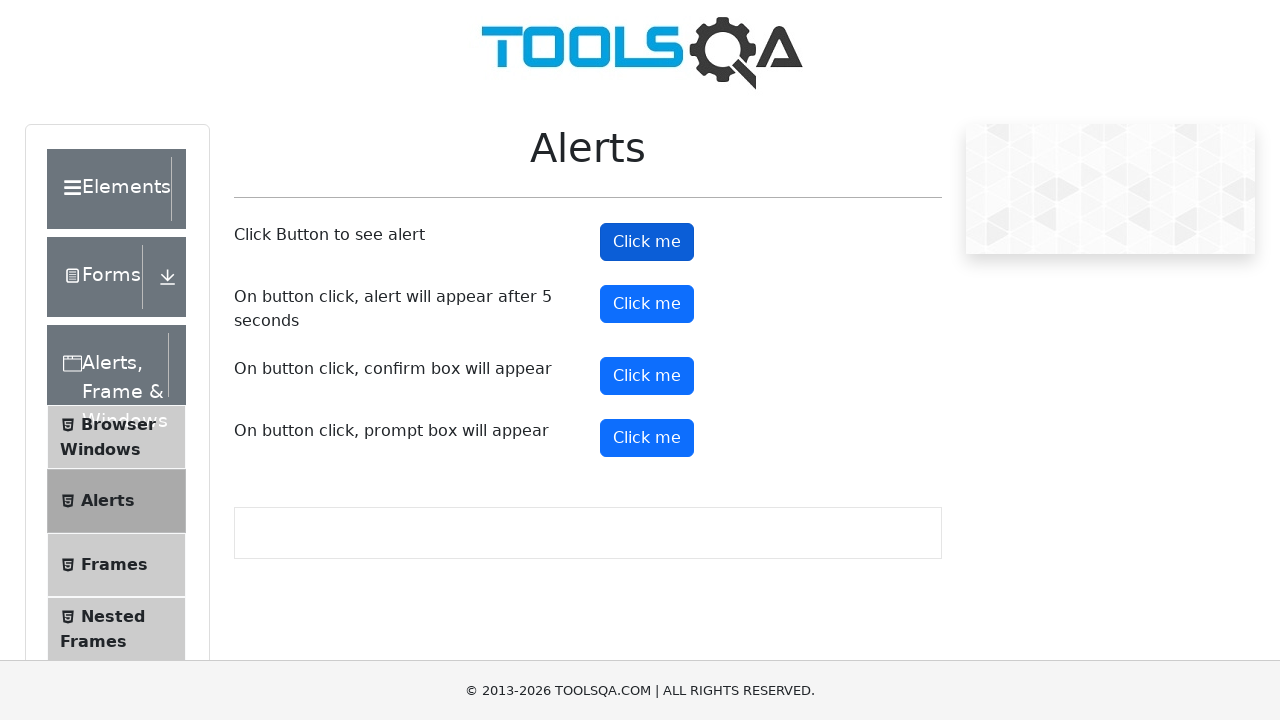

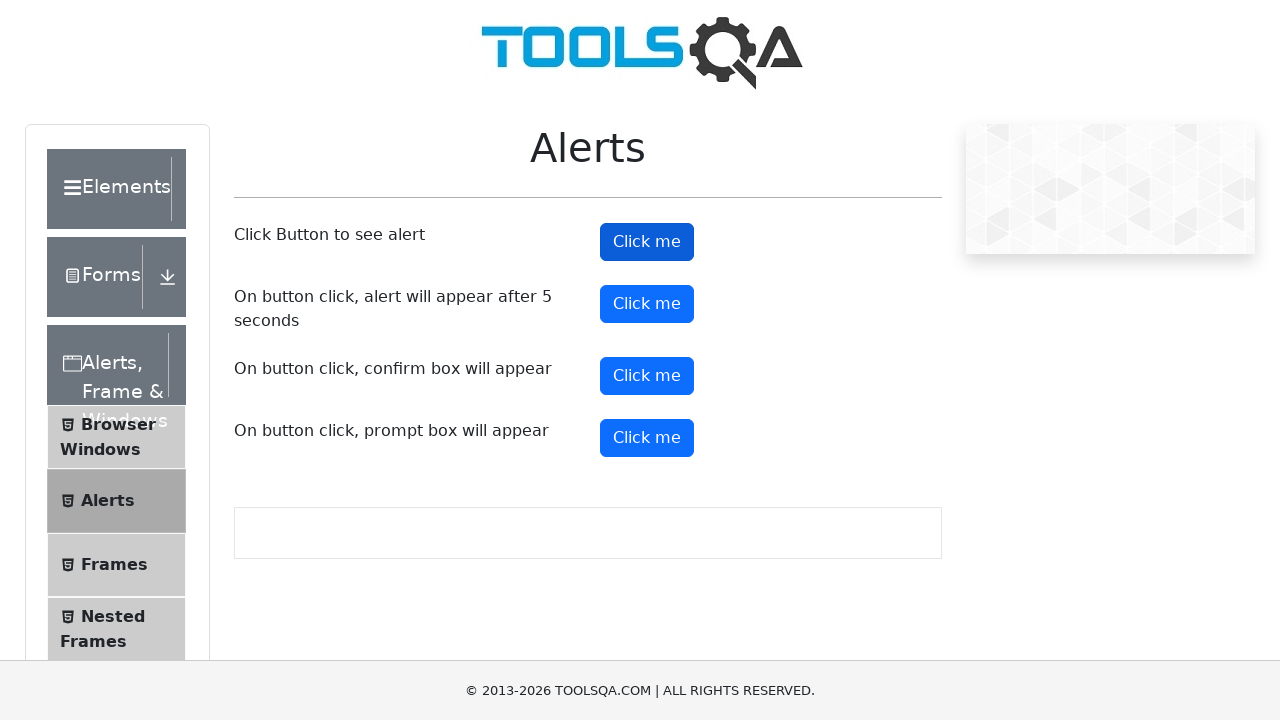